Navigates to the Course page and selects an option from the department dropdown by index

Starting URL: https://gravitymvctestapplication.azurewebsites.net/Course

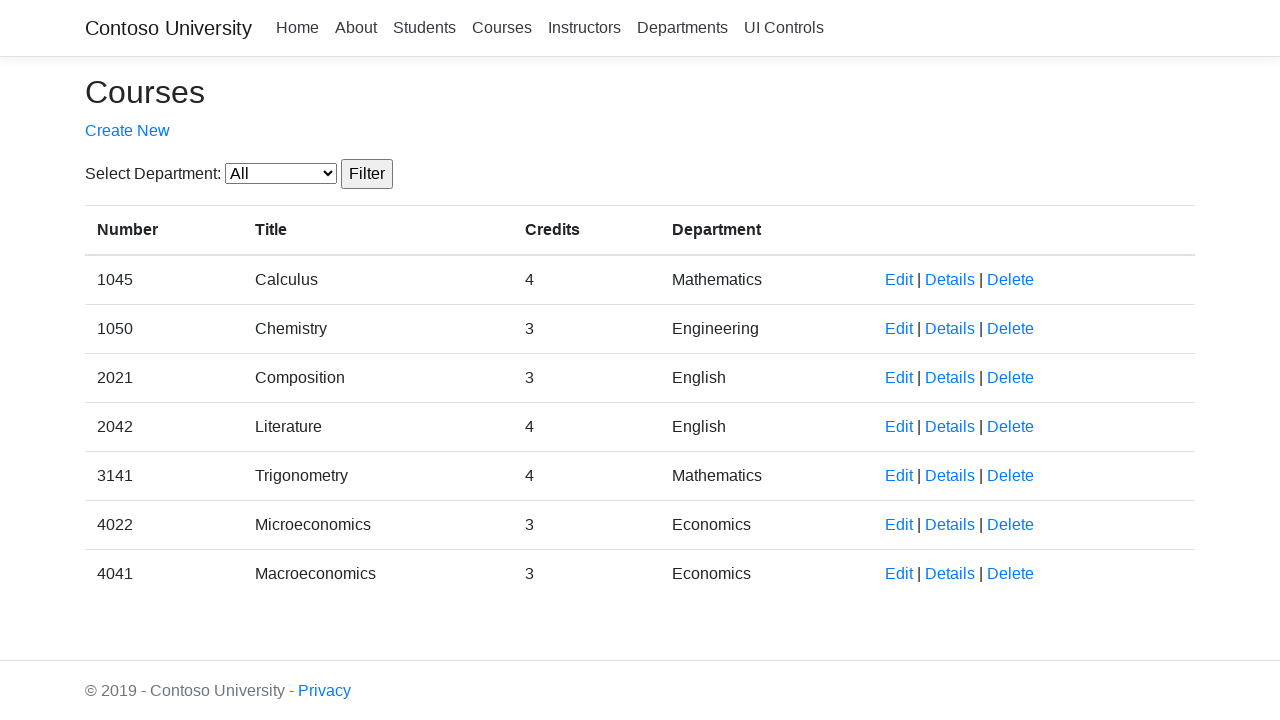

Navigated to Course page
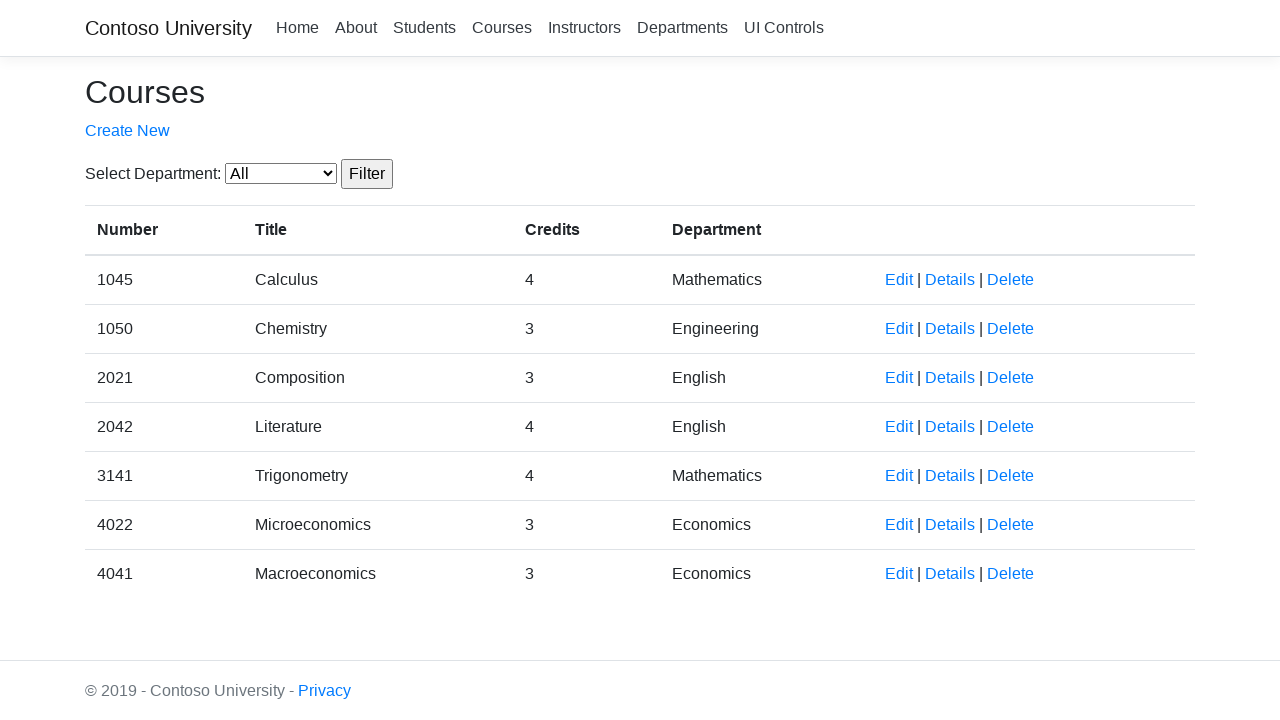

Selected option at index 1 from department dropdown on select#SelectedDepartment
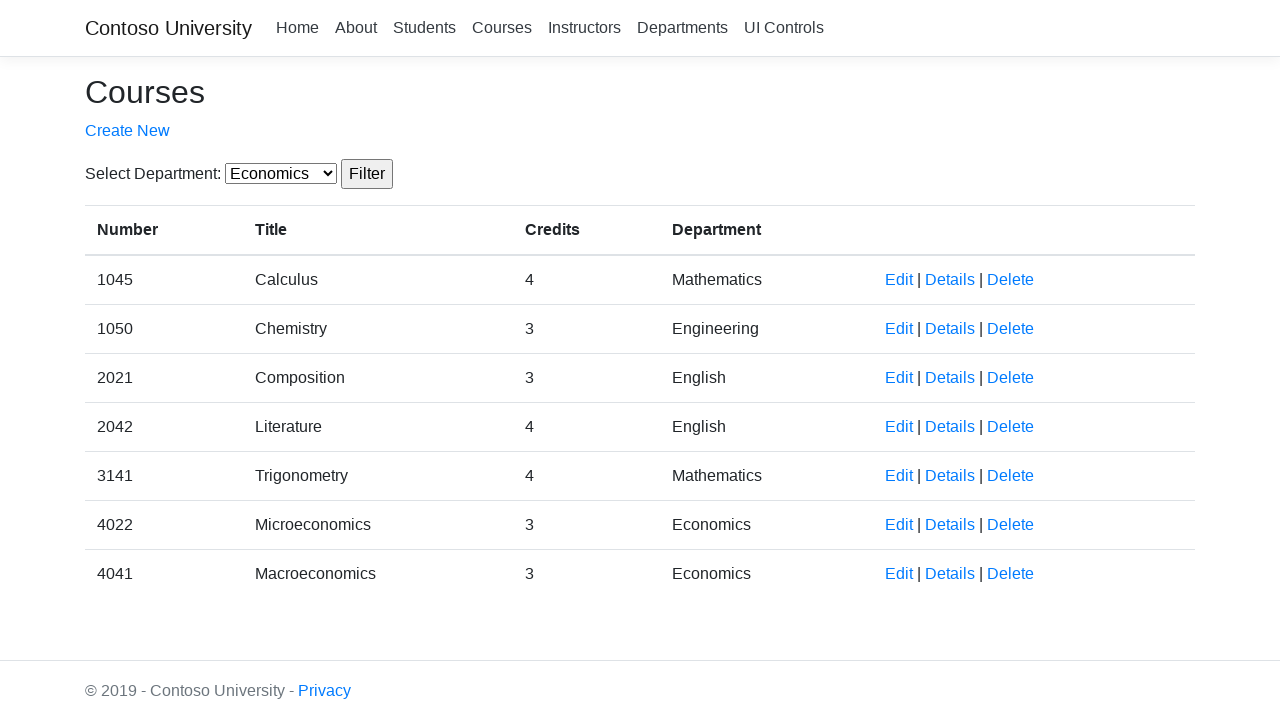

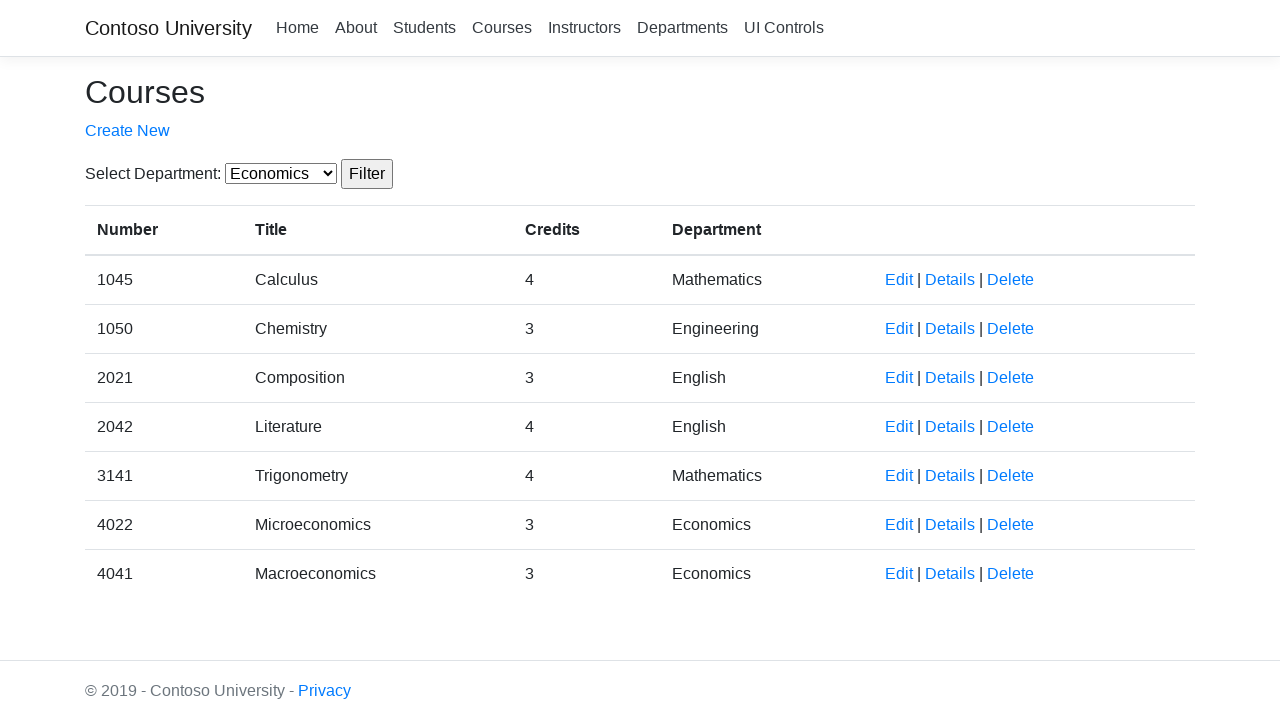